Tests calculator clear button resets display to "00.00" after entering 5+7

Starting URL: http://mhunterak.github.io/calc.html

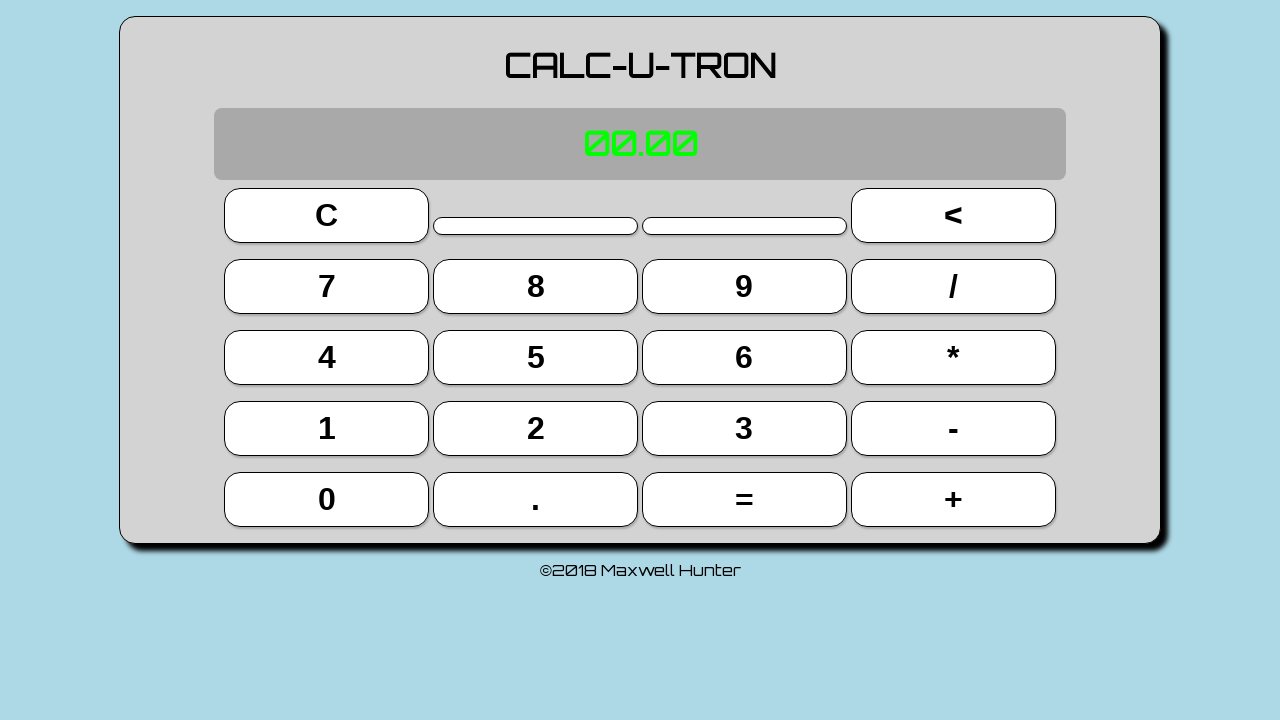

Waited for page to load (domcontentloaded)
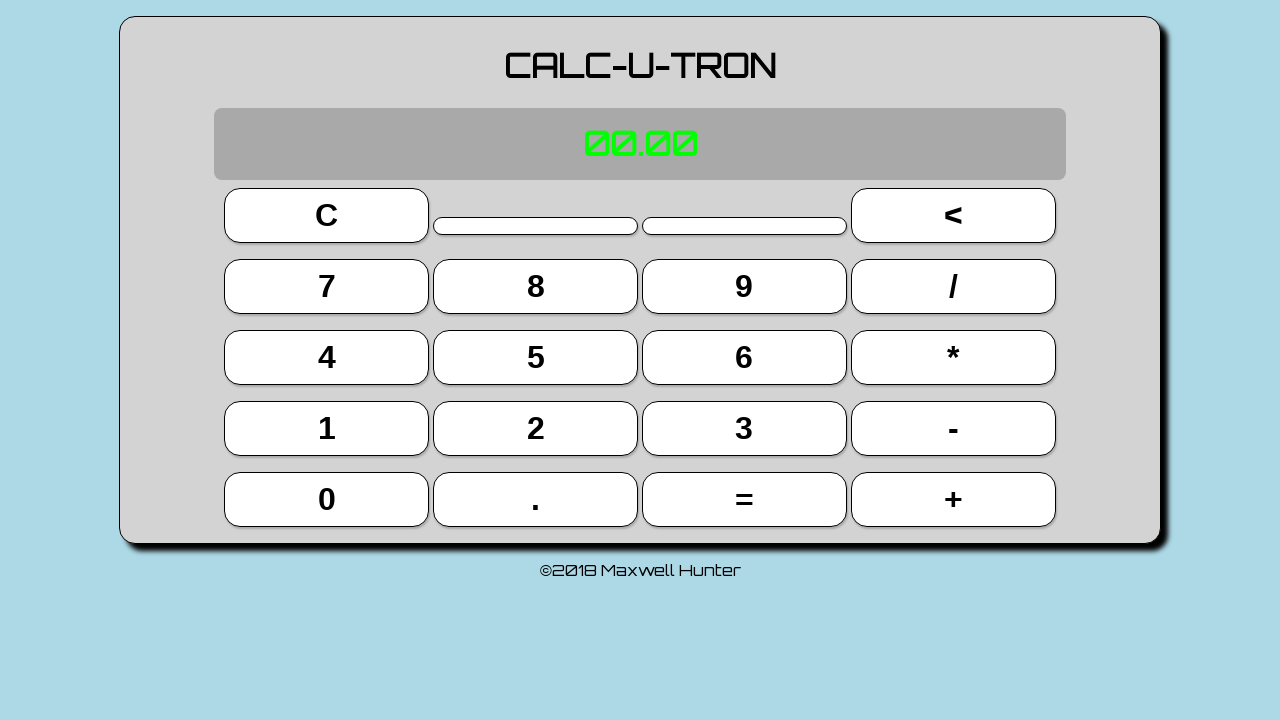

Located all buttons on the calculator
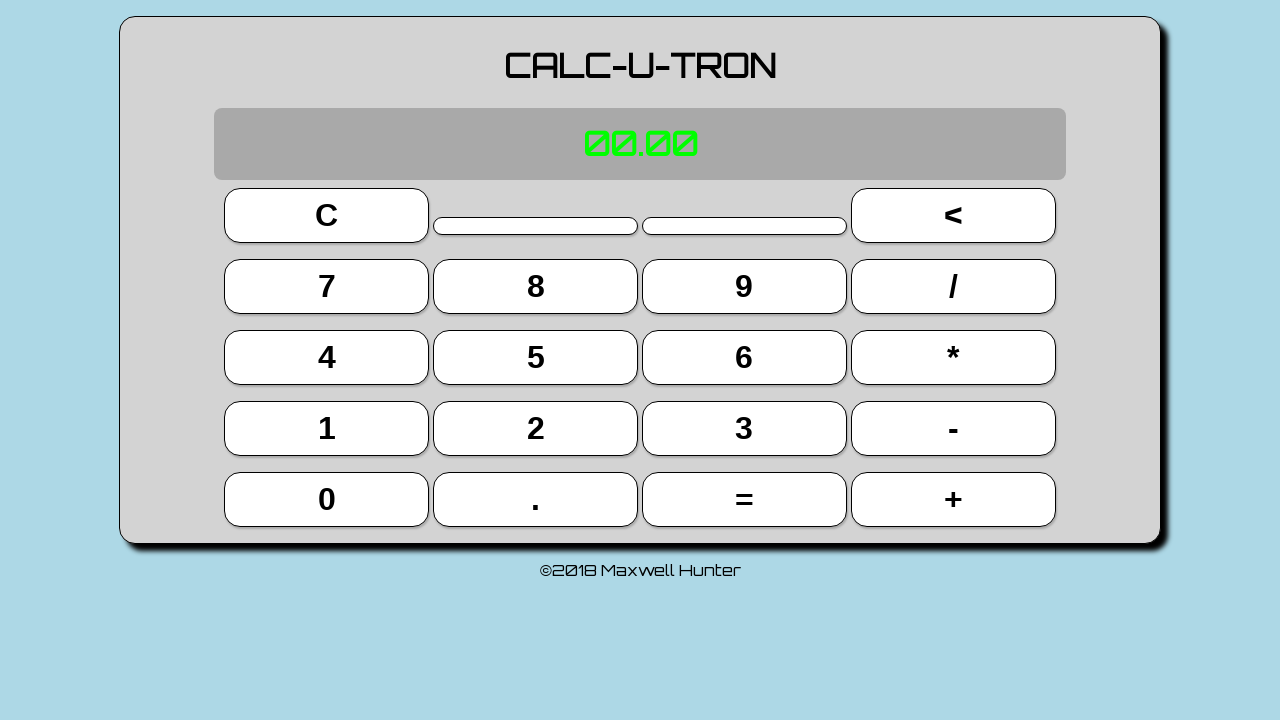

Clicked button 5 at (536, 357) on button >> nth=9
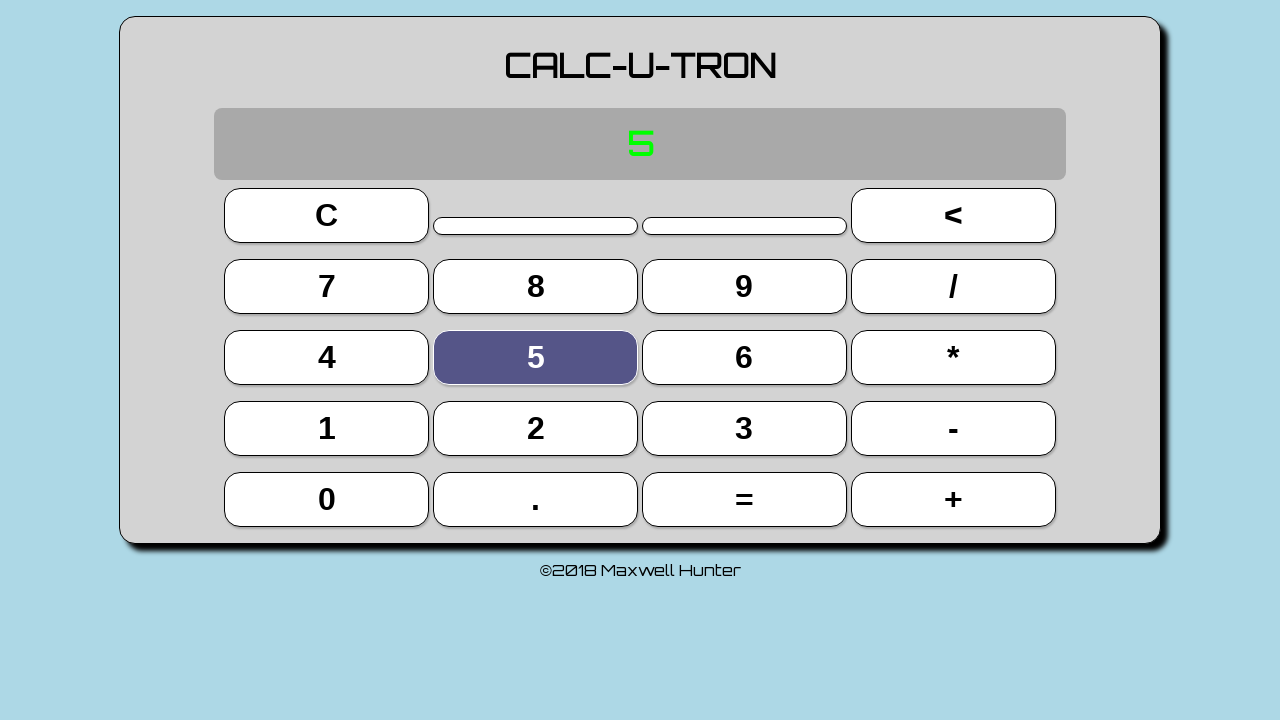

Clicked button + (plus operator) at (953, 499) on button >> nth=19
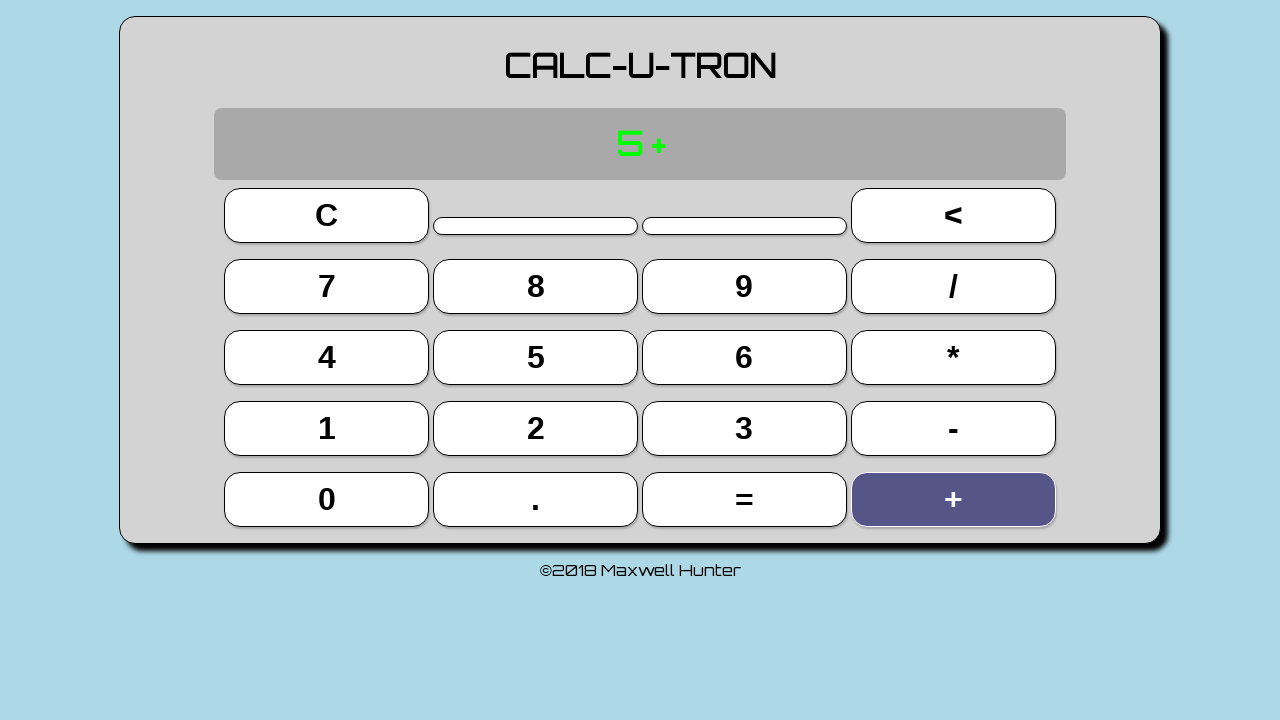

Clicked button 7 at (327, 286) on button >> nth=4
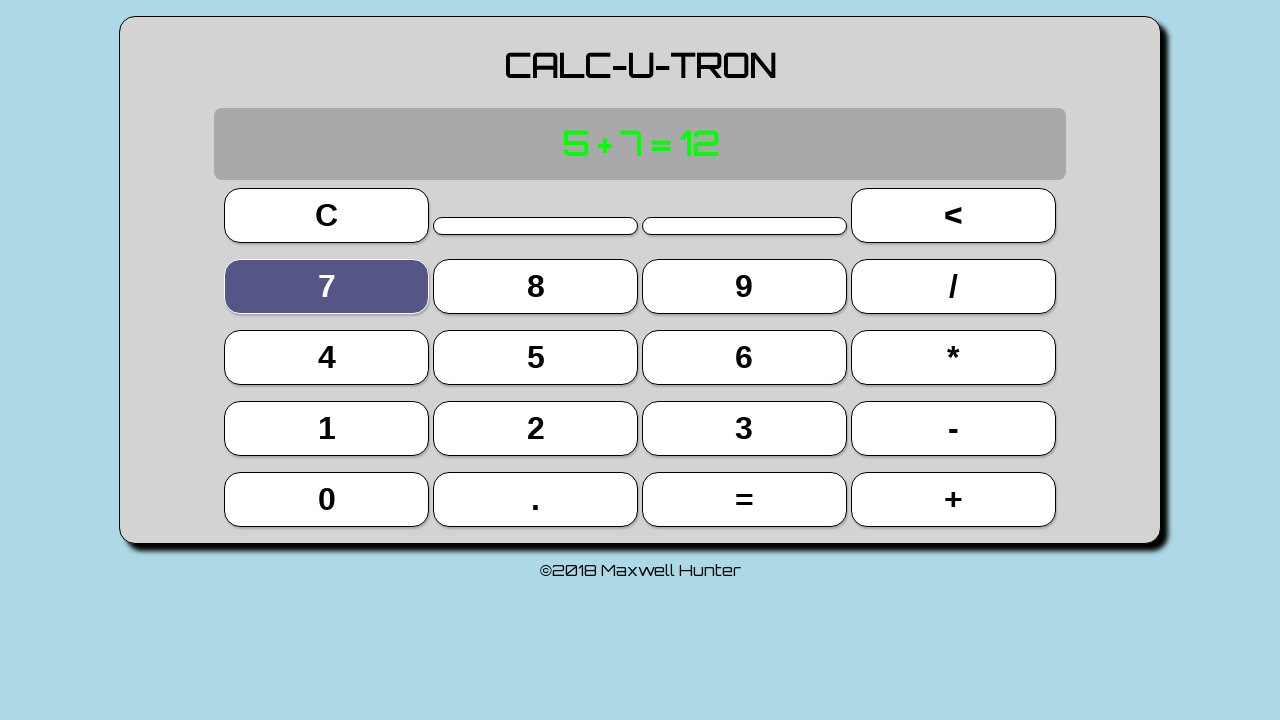

Clicked Clear (C) button at (327, 215) on button >> nth=0
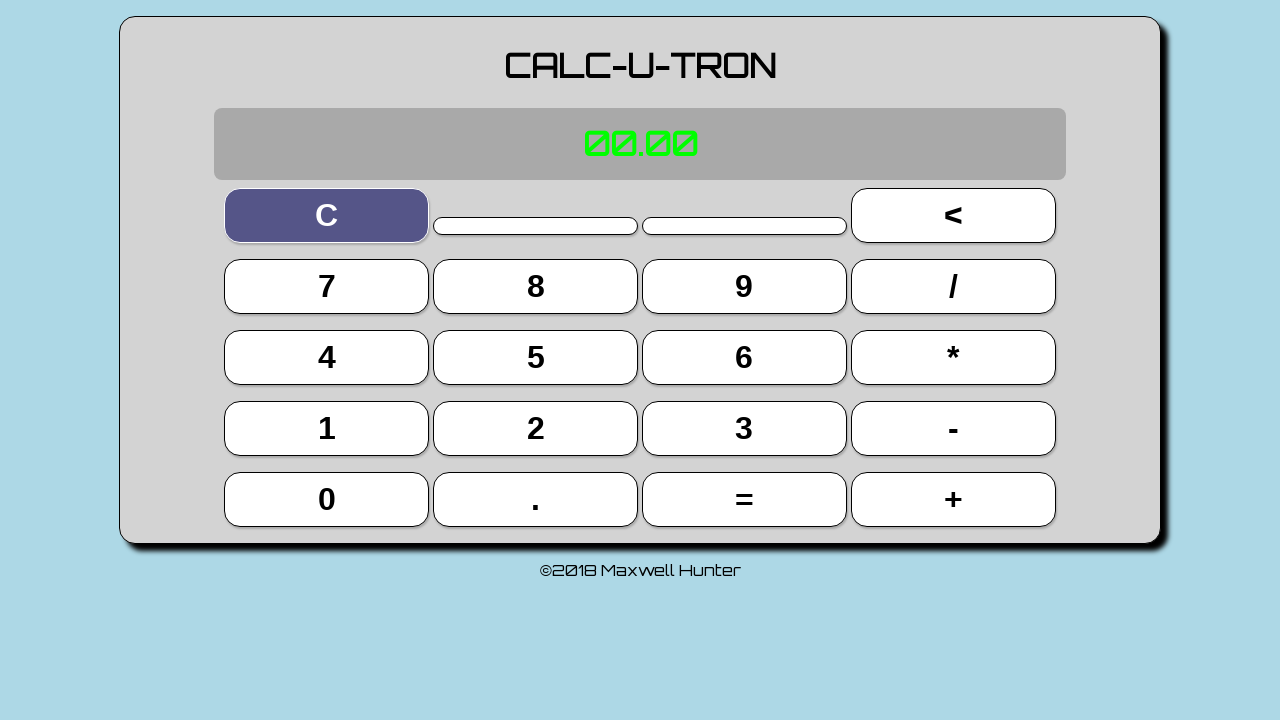

Located display element
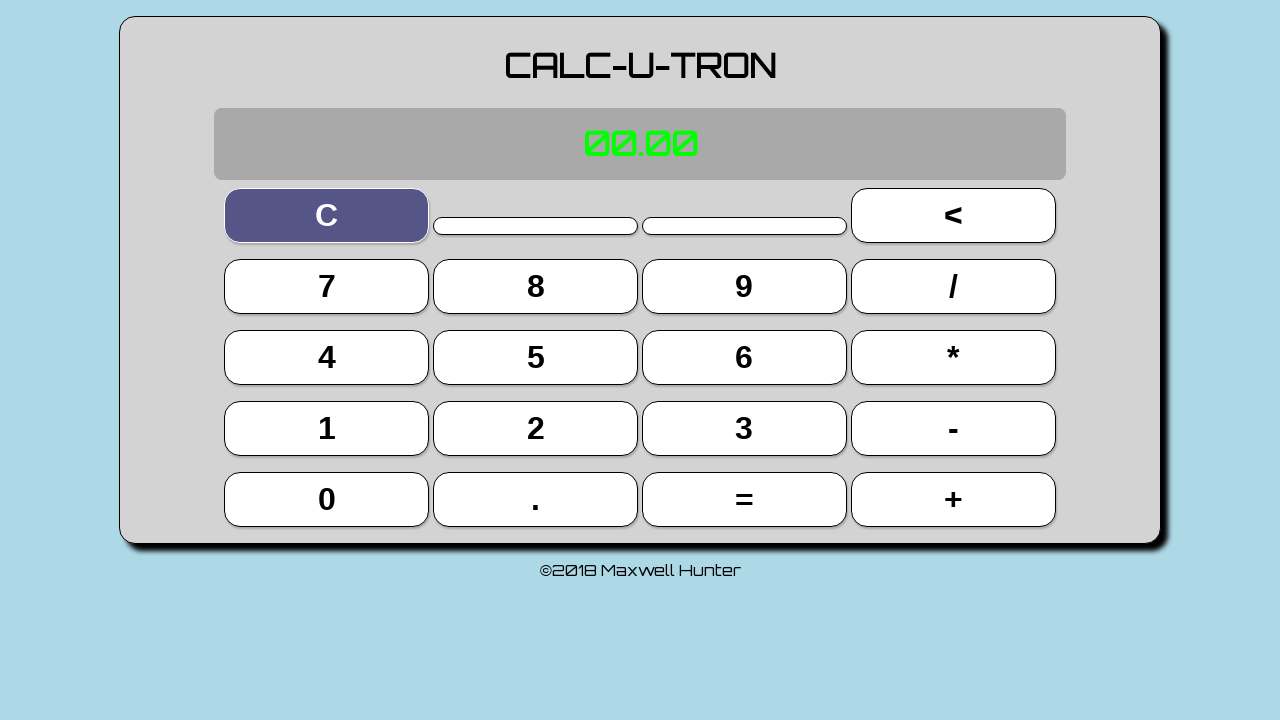

Verified display shows '00.00' after clear button press
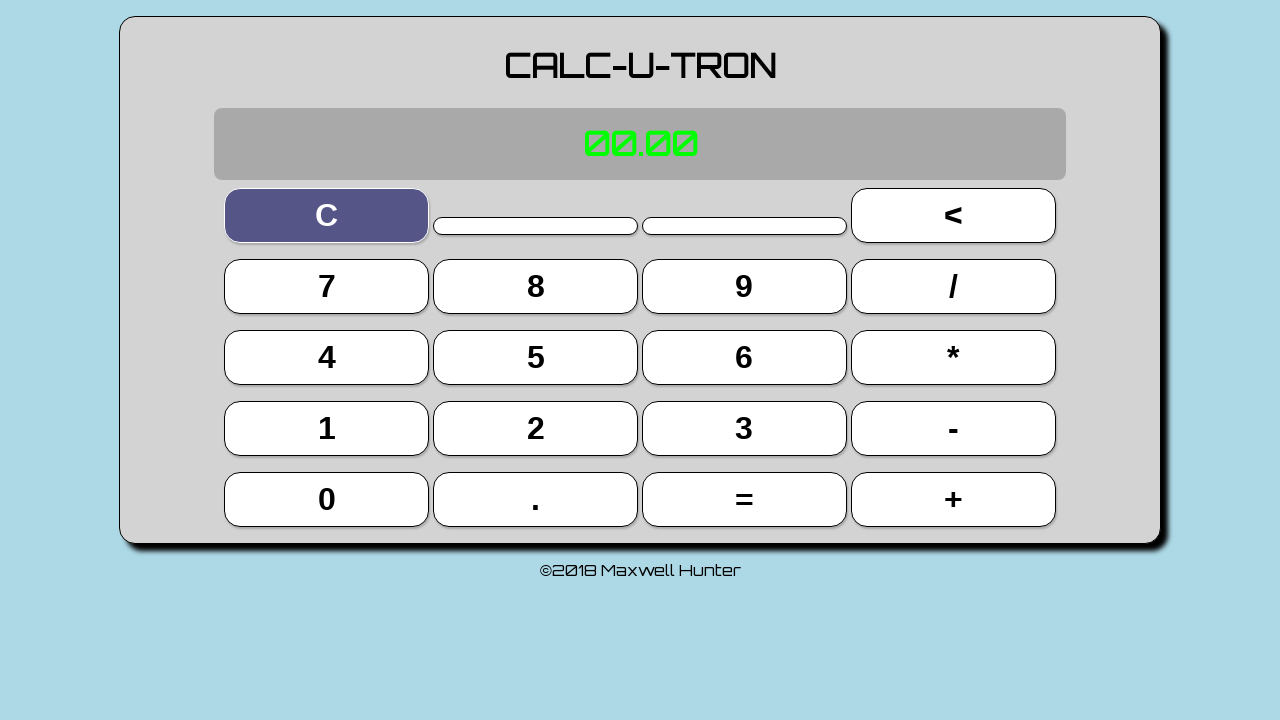

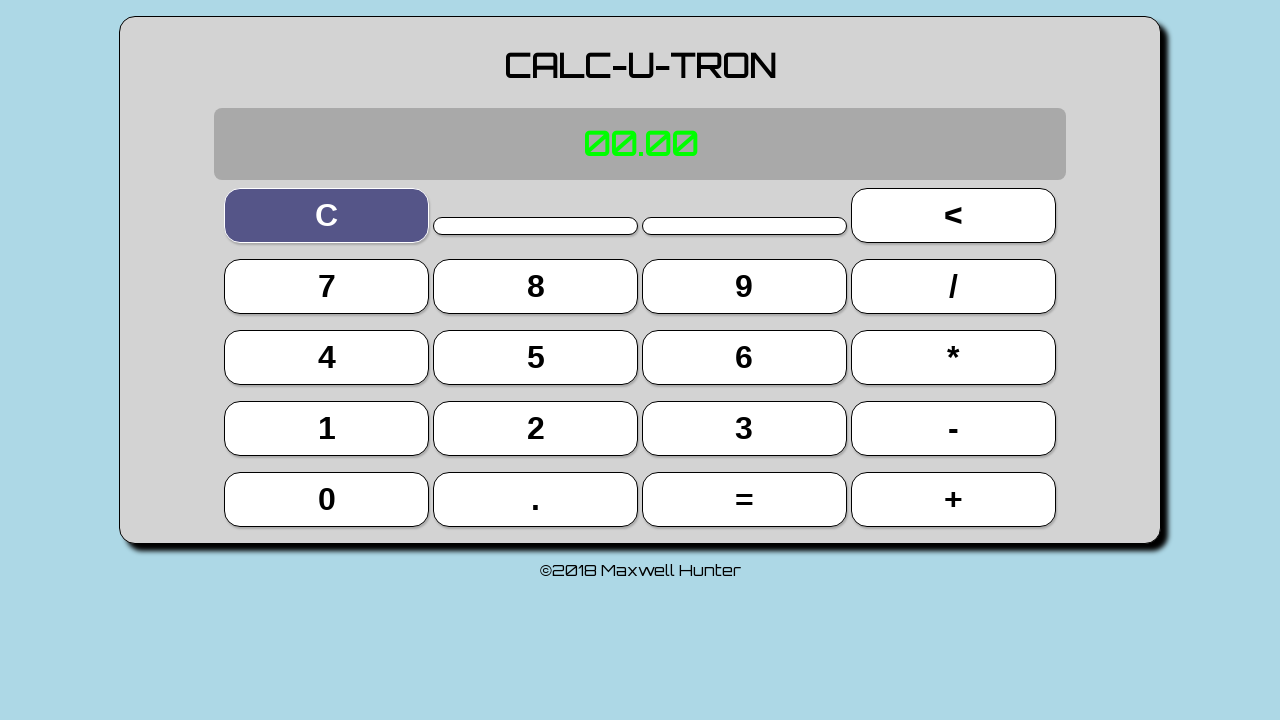